Tests enabling a disabled input field by clicking the Enable button, then interacting with the input by typing text.

Starting URL: https://the-internet.herokuapp.com/dynamic_controls

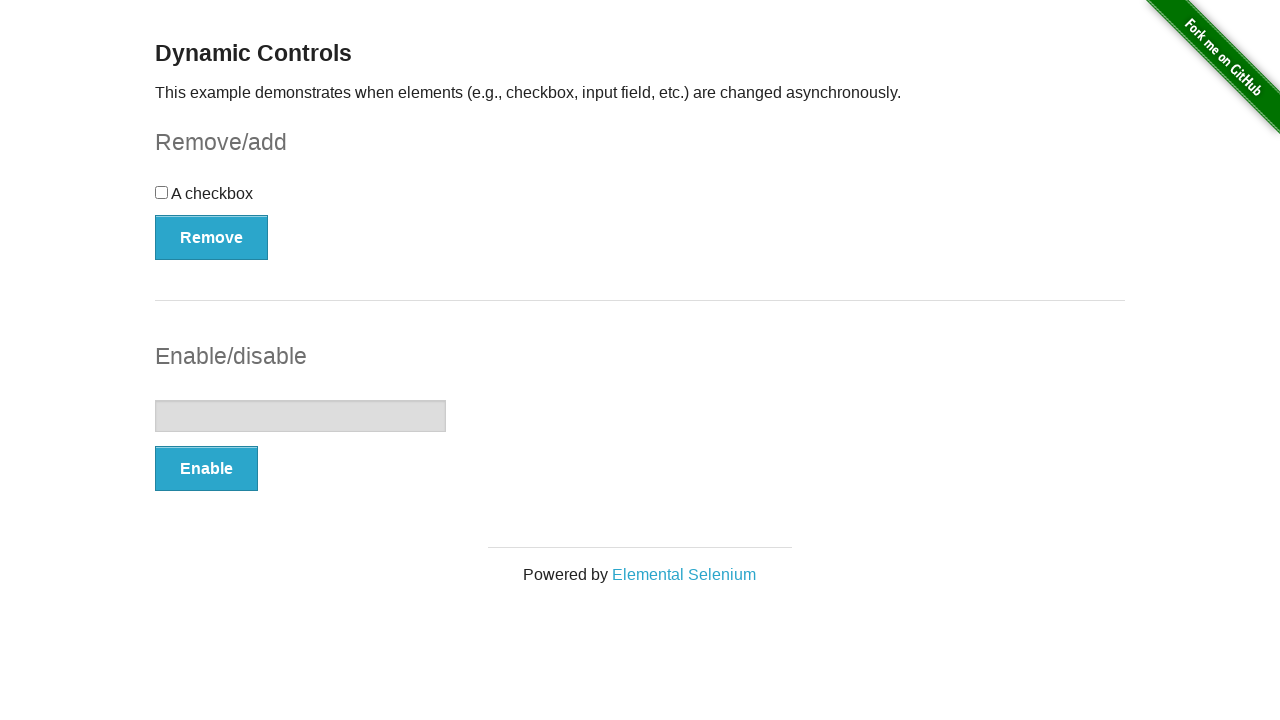

Clicked Enable button to enable the input field at (206, 469) on #input-example button
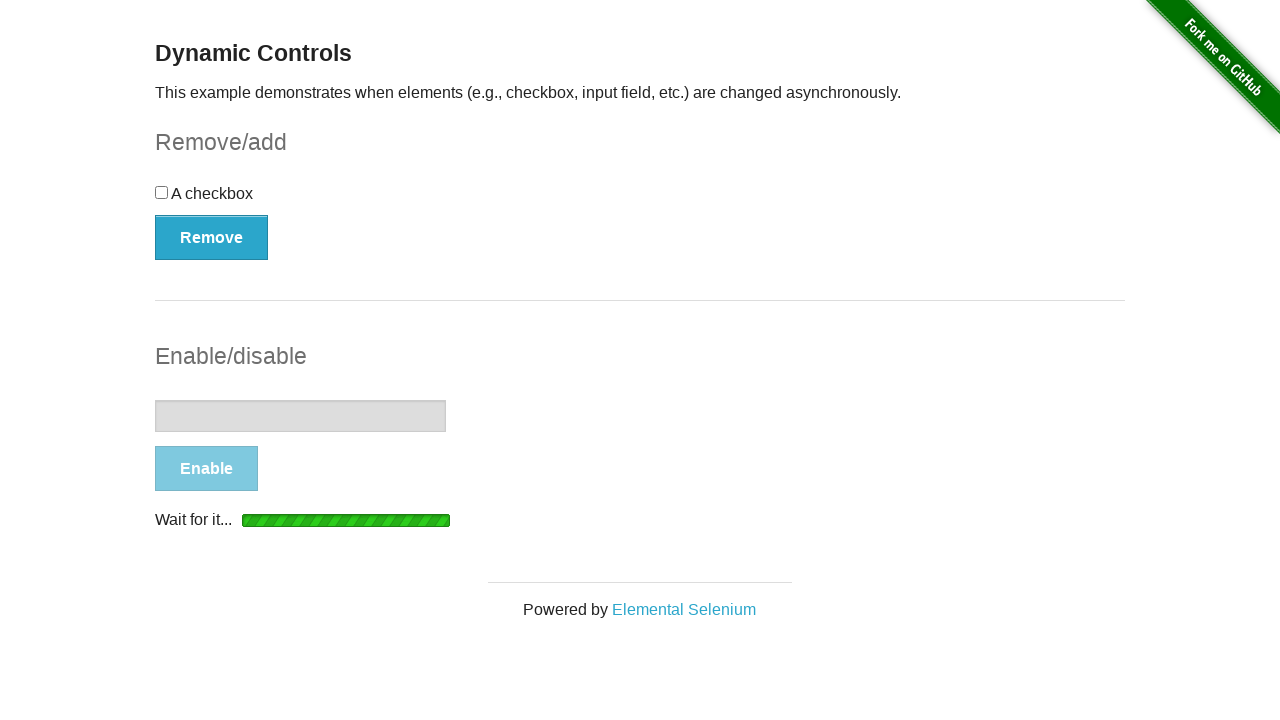

Input field became visible
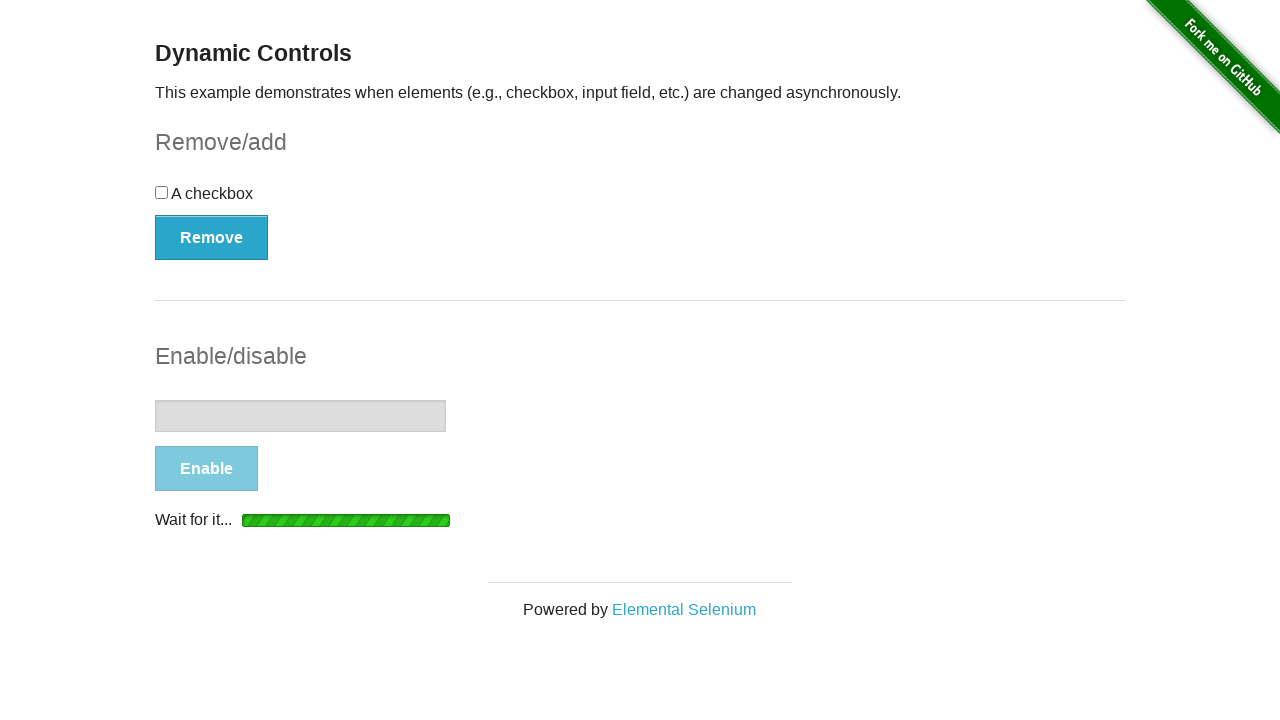

Input field became enabled (disabled property set to false)
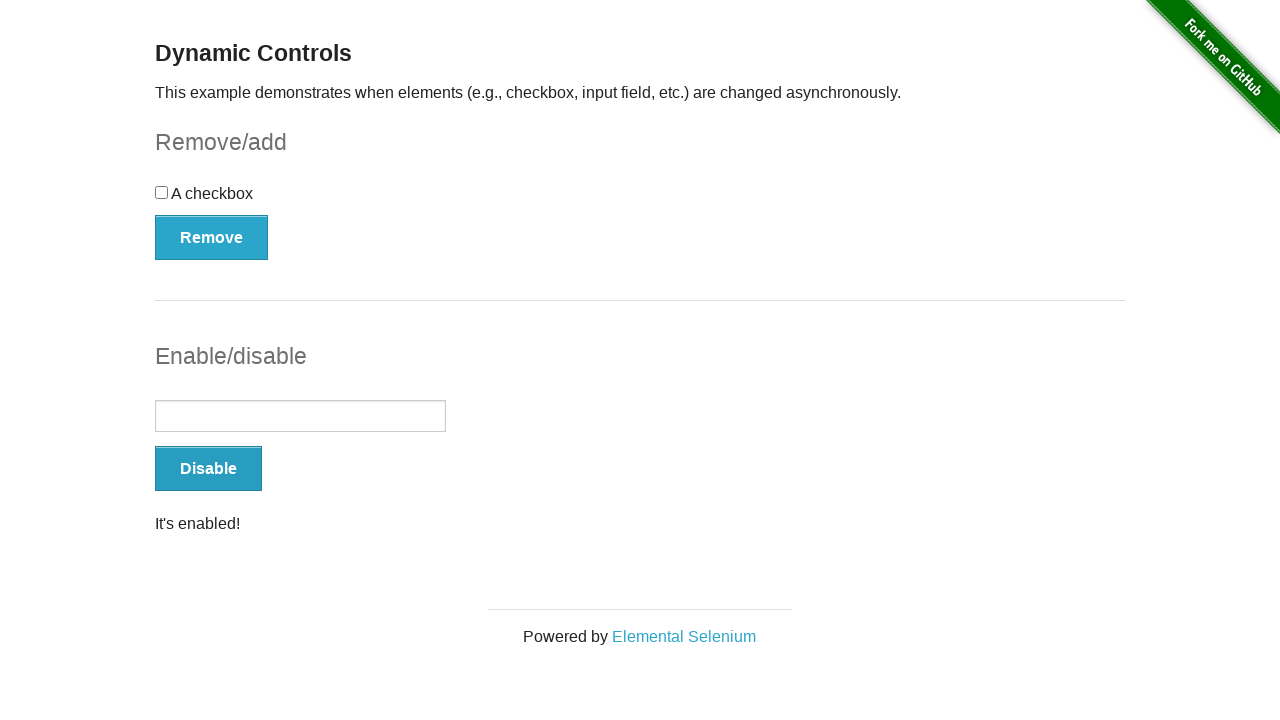

Clicked on the now-enabled input field at (300, 416) on #input-example input
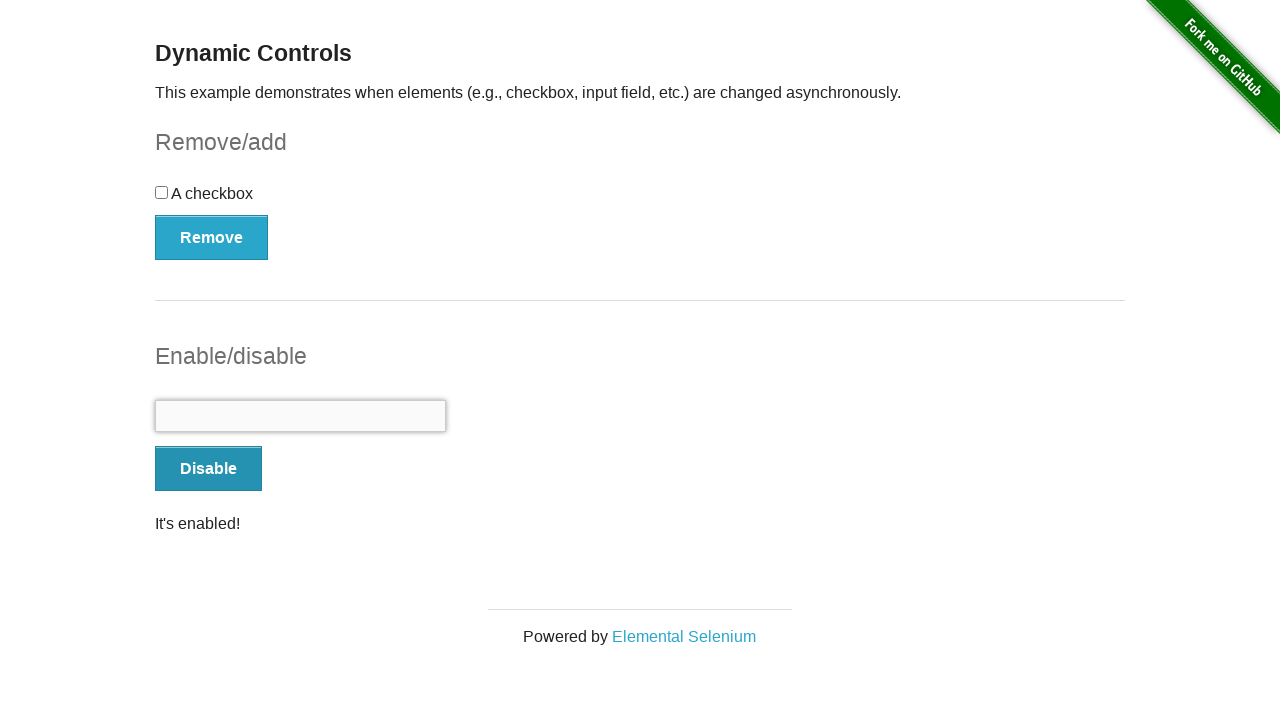

Typed 'test' into the input field on #input-example input
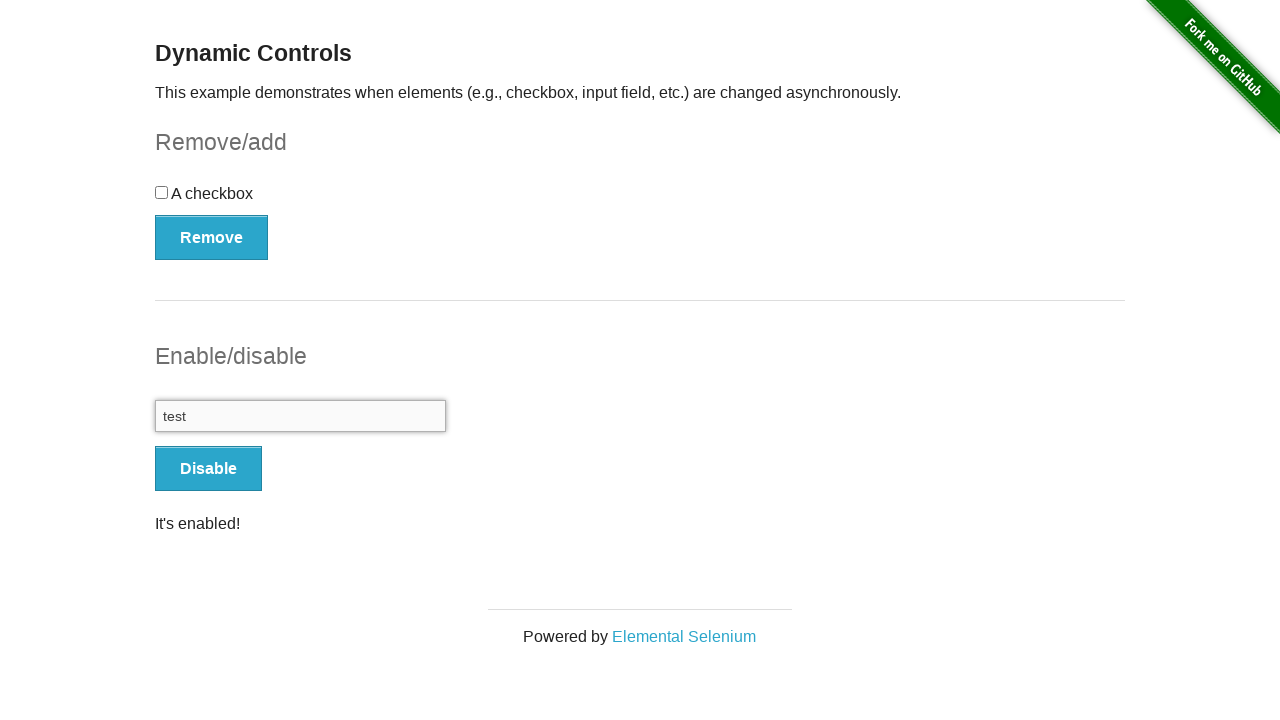

Verified input field contains 'test'
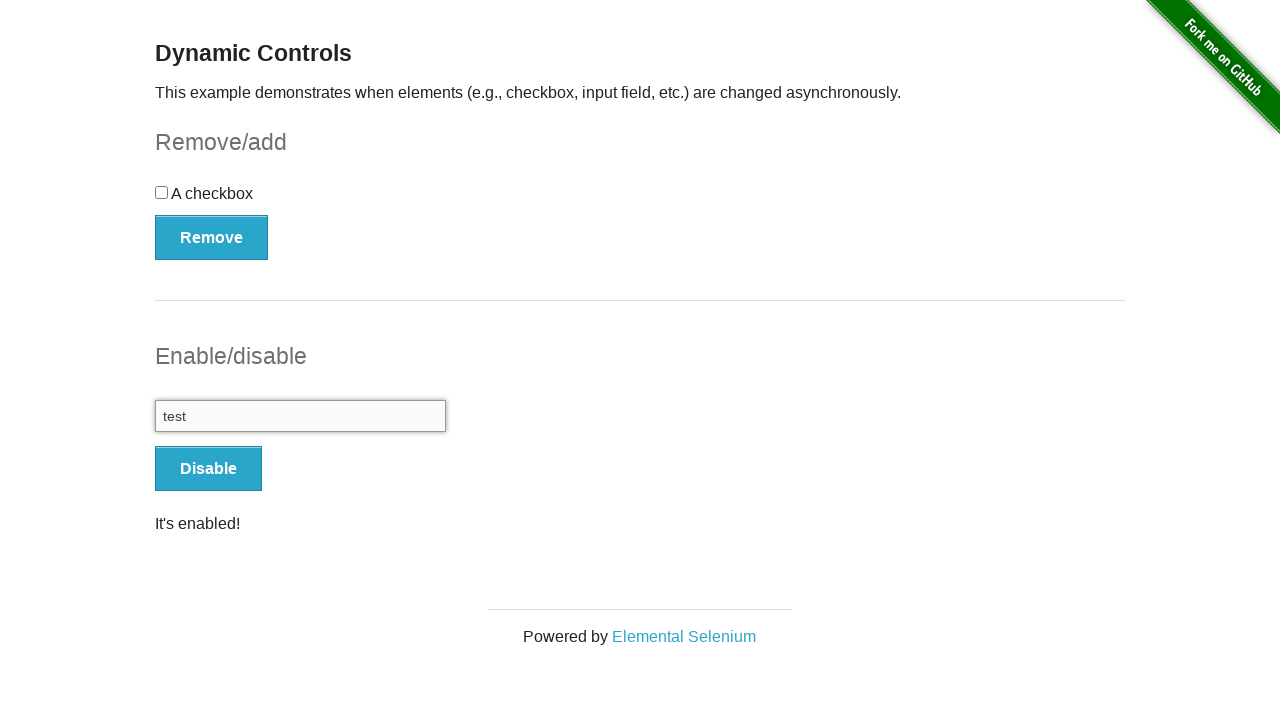

Verified success message is visible
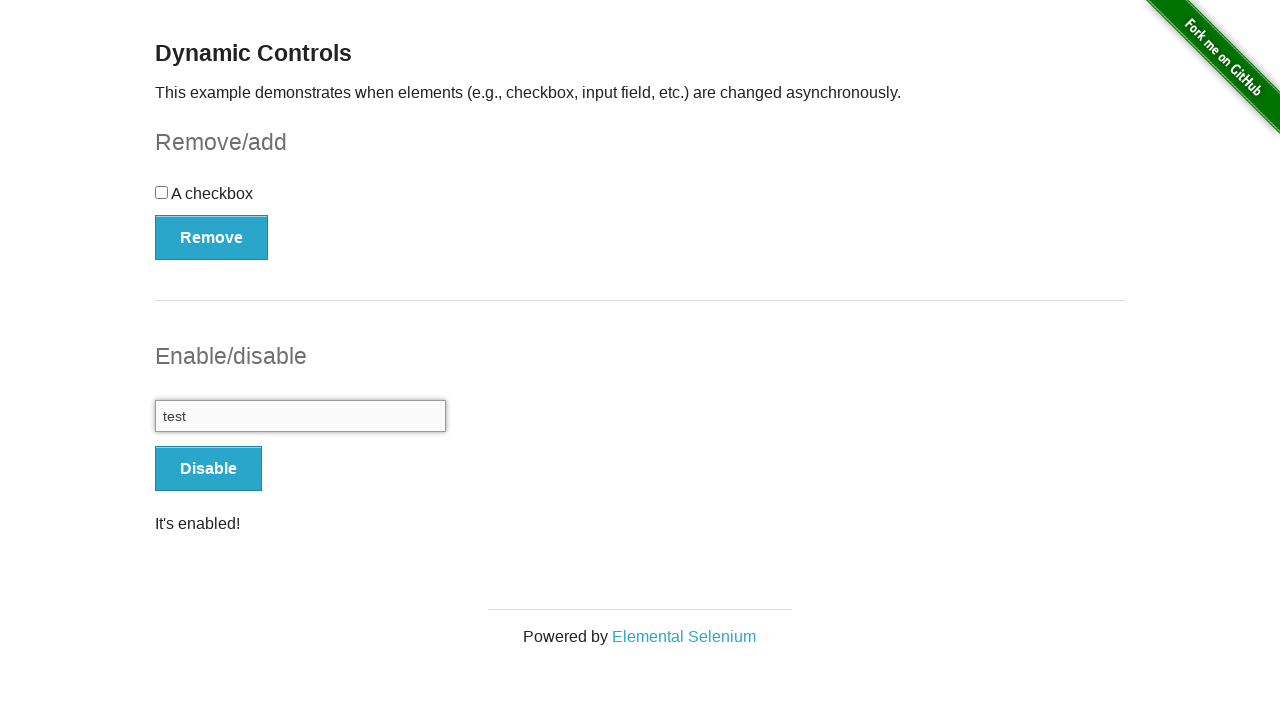

Verified success message displays 'It's enabled!'
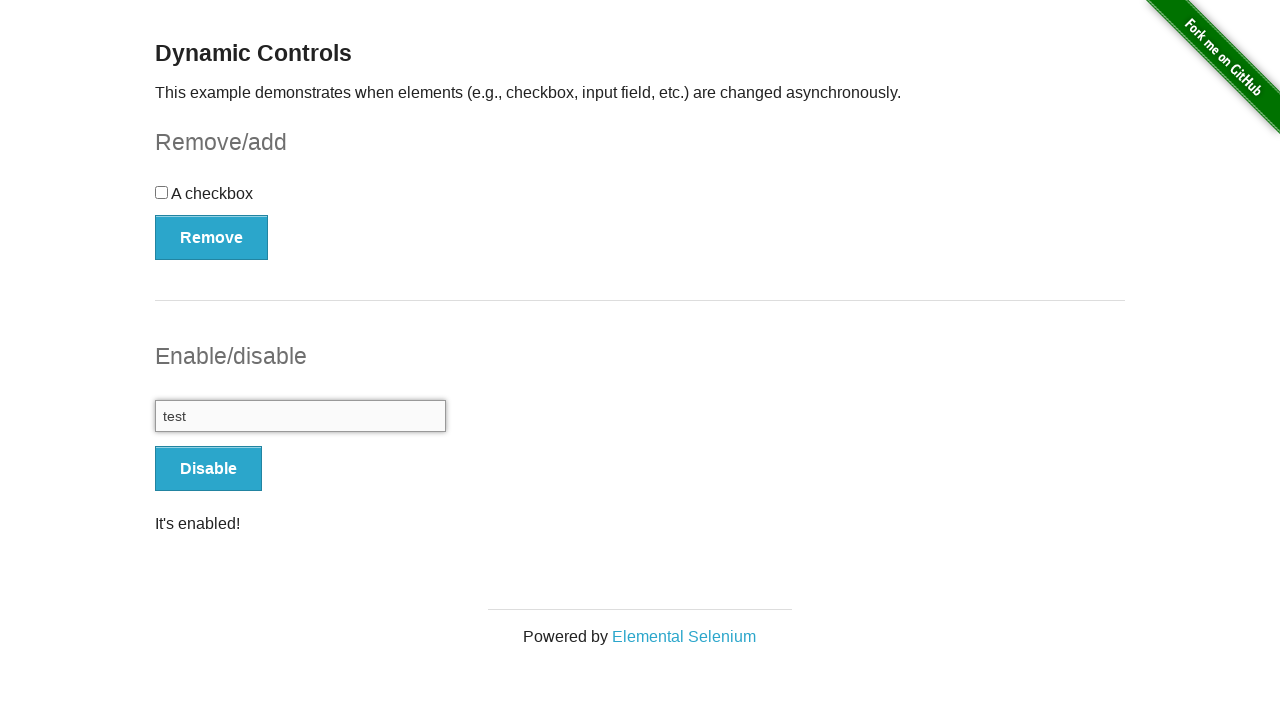

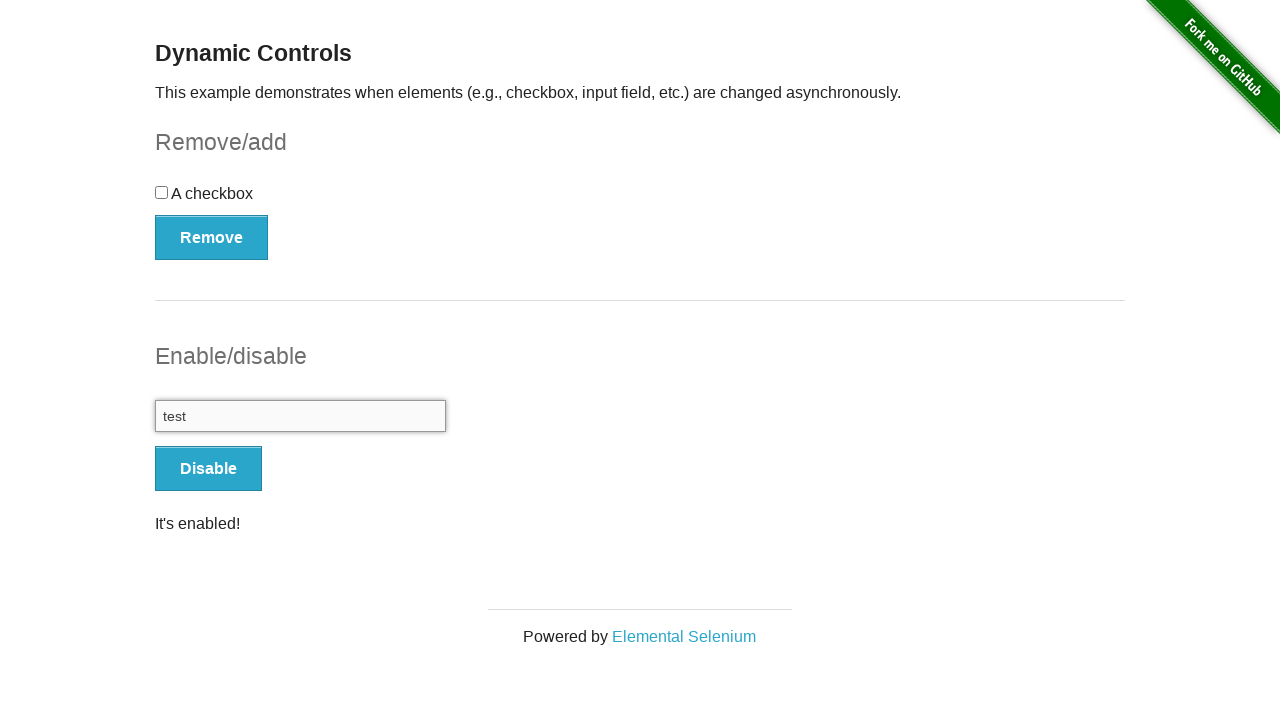